Tests FAQ accordion by clicking question 4 and verifying the answer text about extending rental and support number 1010 is displayed

Starting URL: https://qa-scooter.praktikum-services.ru/

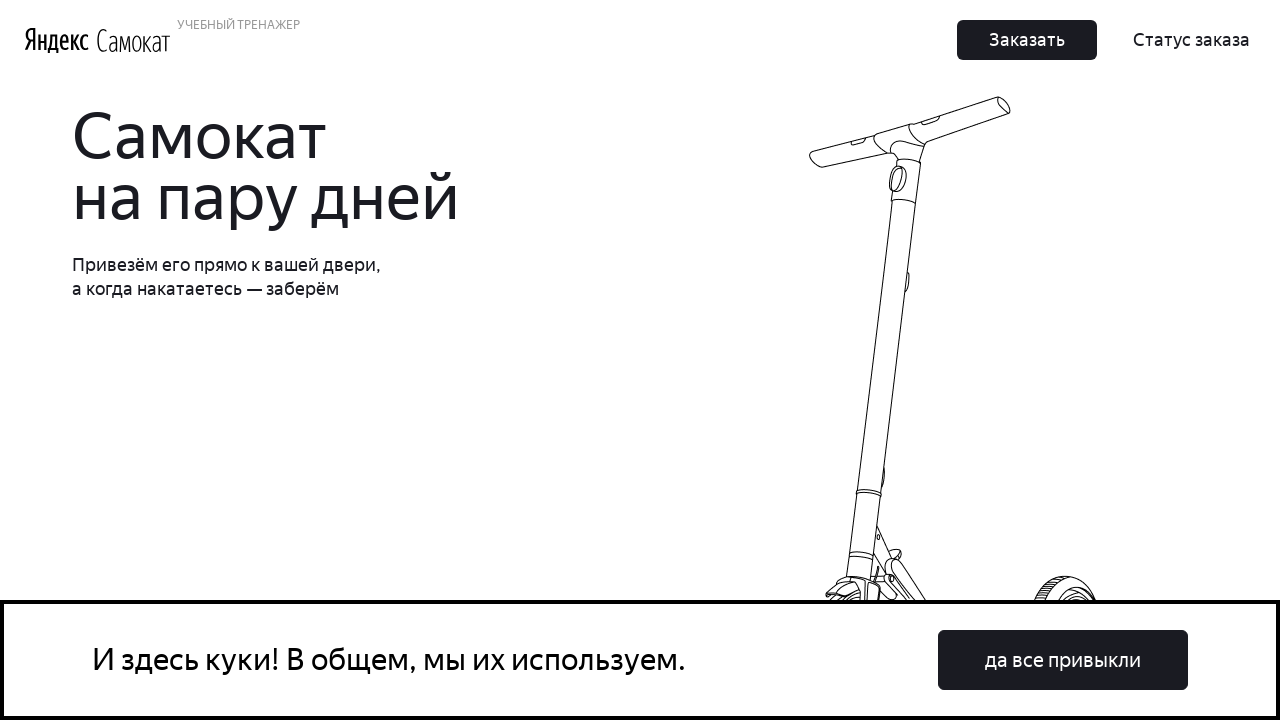

Scrolled to FAQ accordion section
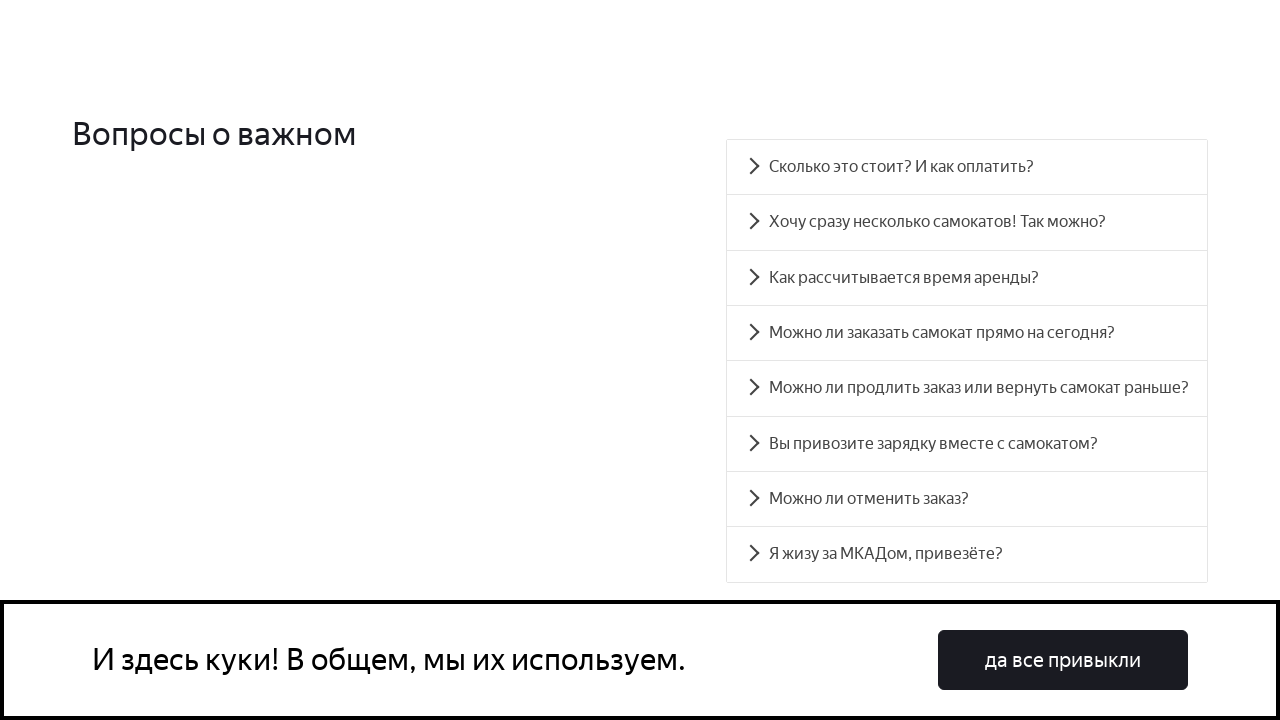

Clicked on question 4 in the FAQ accordion at (967, 388) on .accordion__item >> nth=4 >> .accordion__button
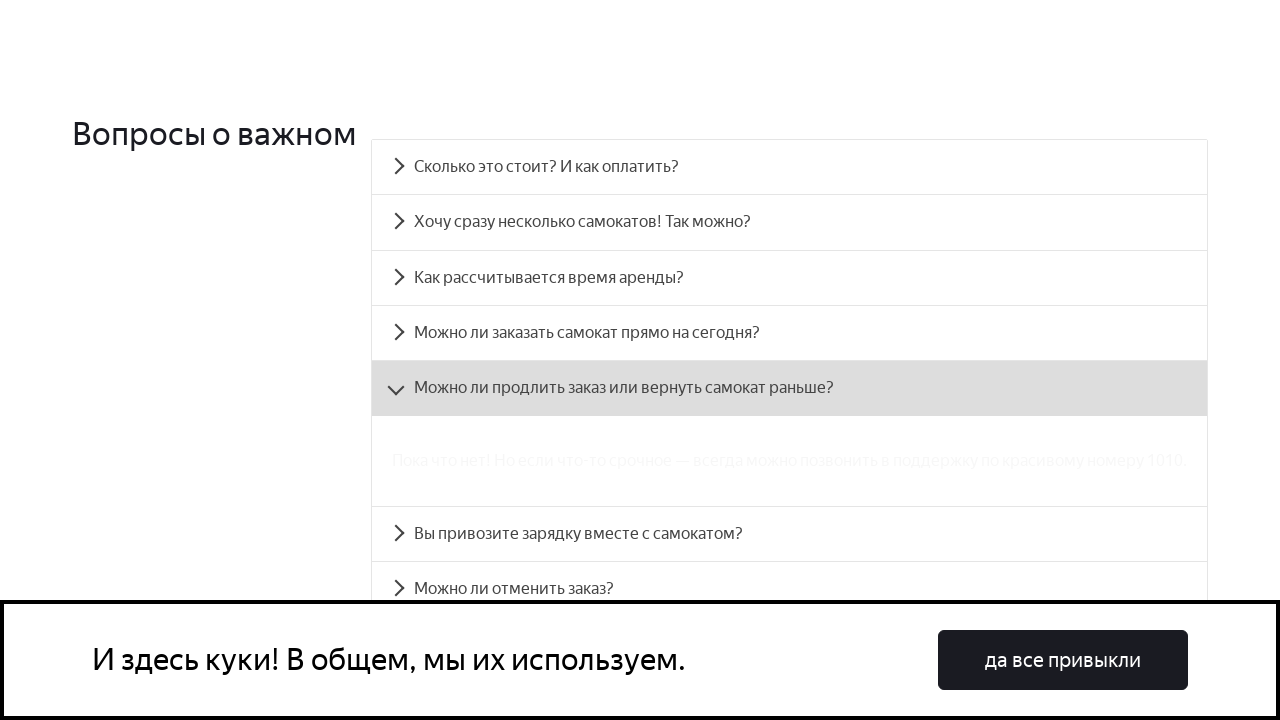

Answer panel for question 4 became visible
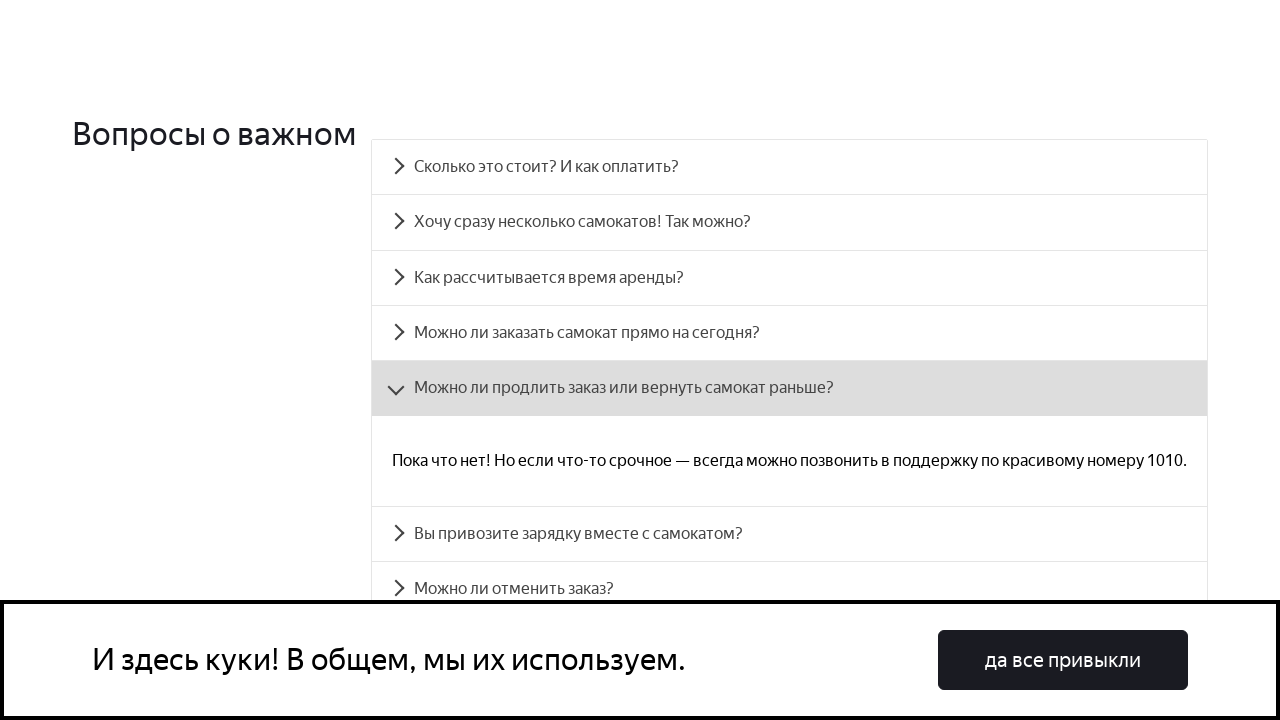

Verified answer text contains support number 1010 and rental extension information
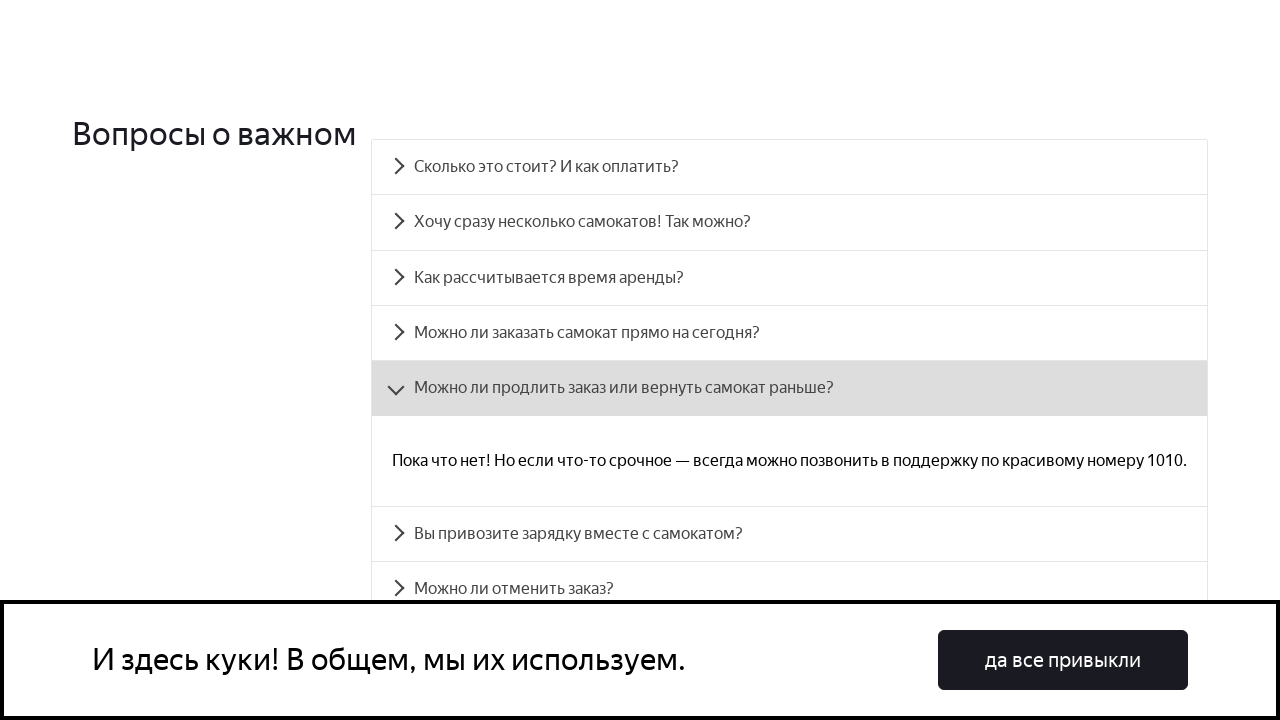

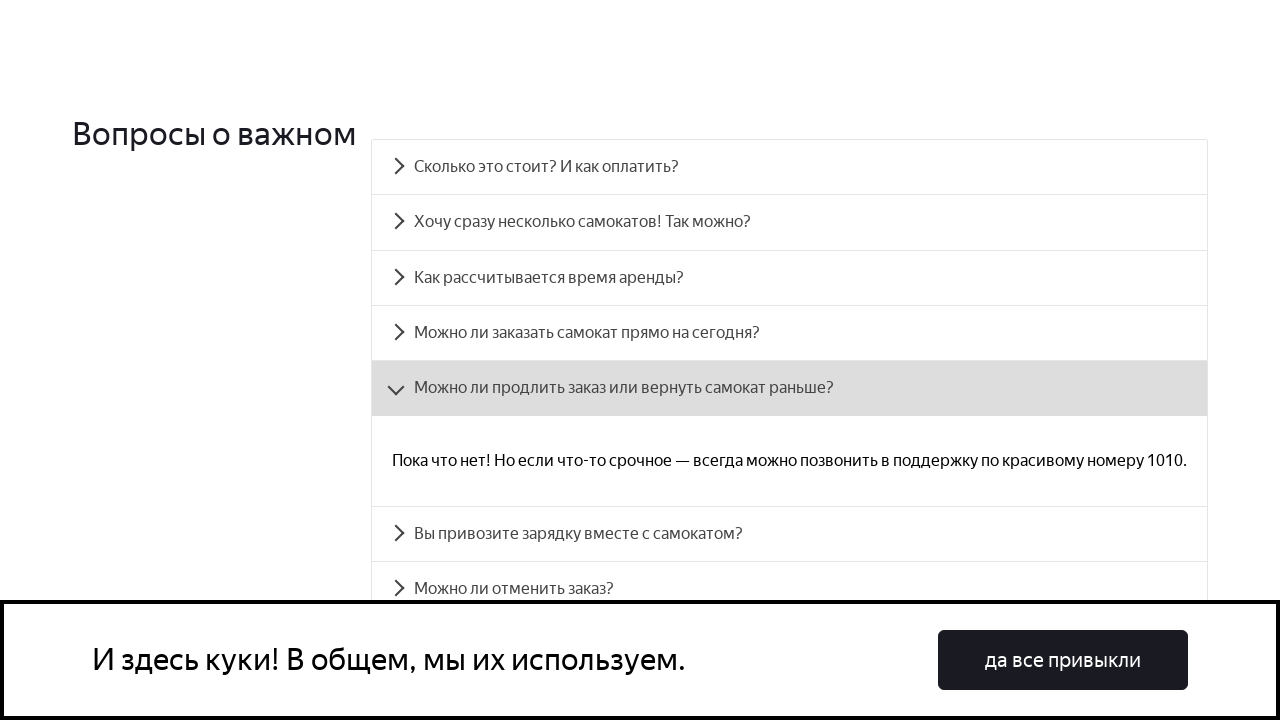